Tests drag and drop functionality on jQuery UI demo page by dragging an element and dropping it onto a target area

Starting URL: https://jqueryui.com/droppable/

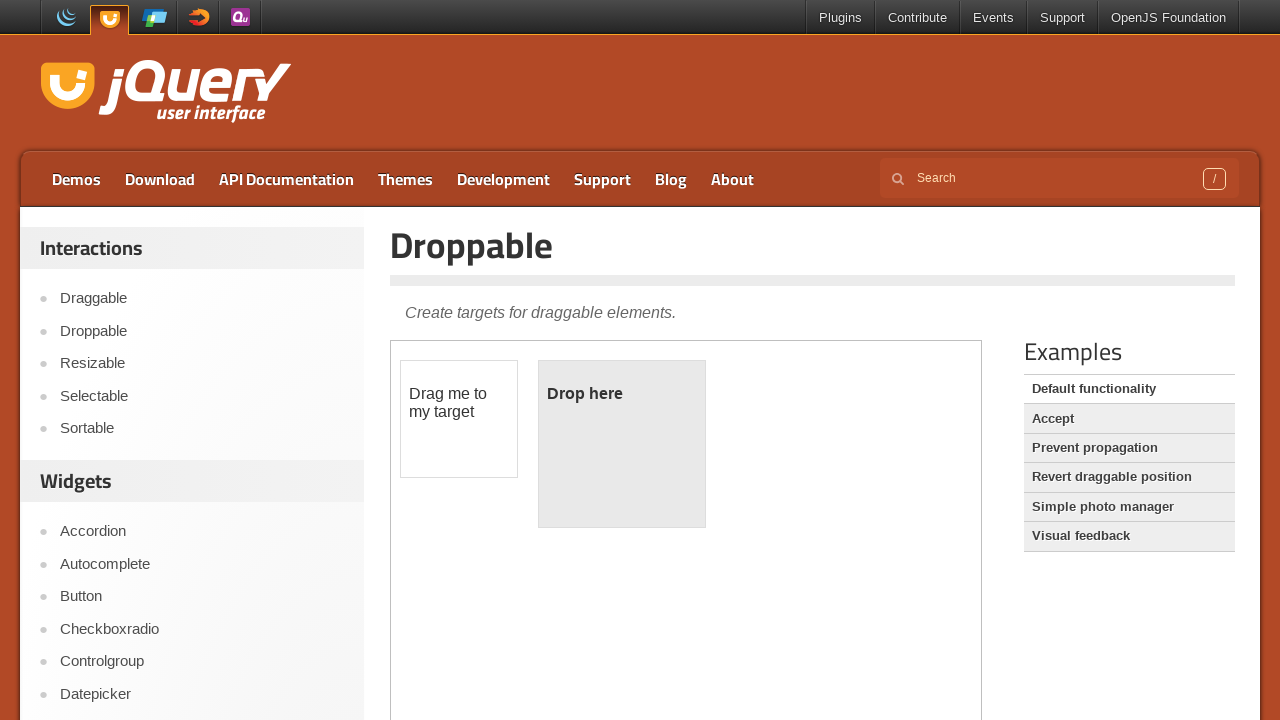

Navigated to jQuery UI droppable demo page
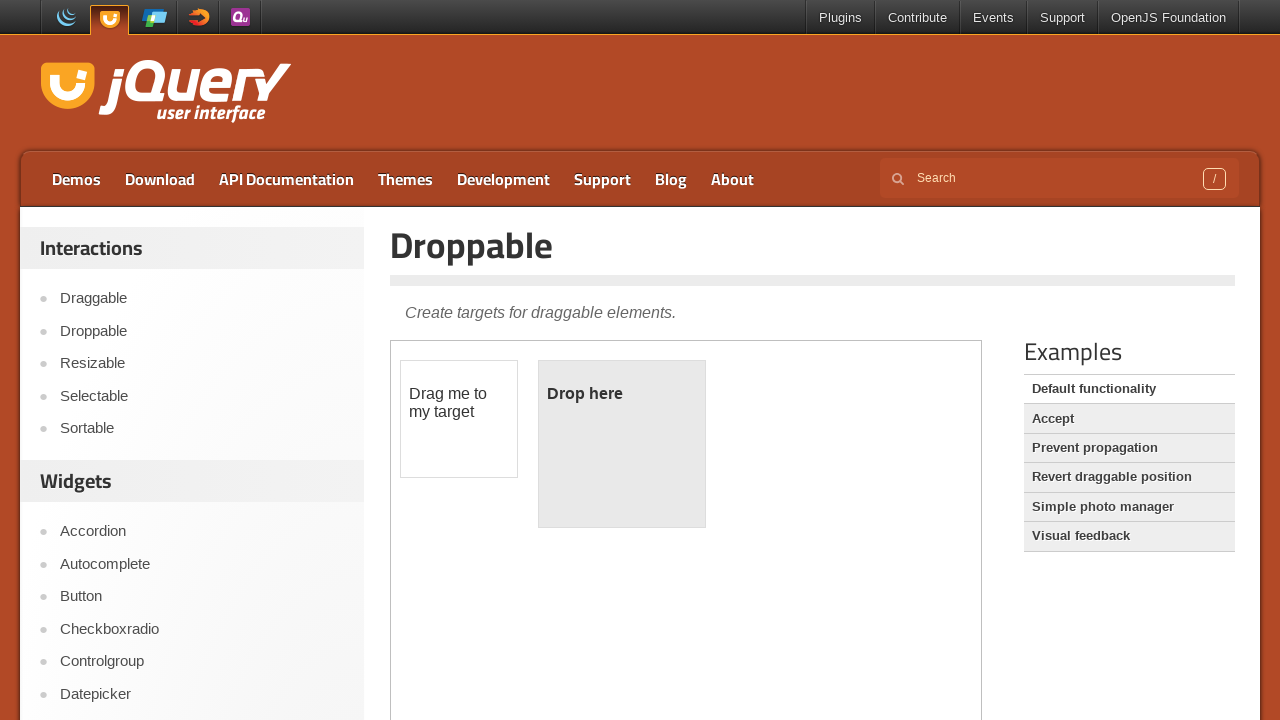

Located demo iframe
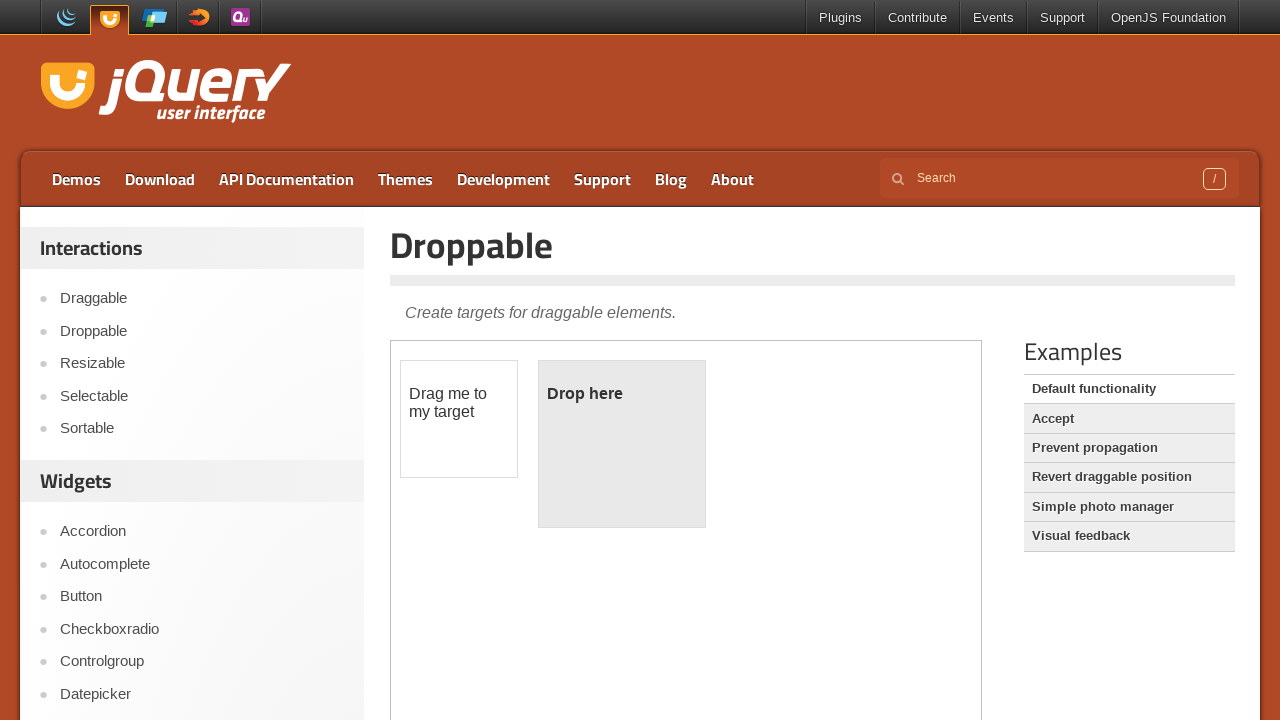

Located draggable element within iframe
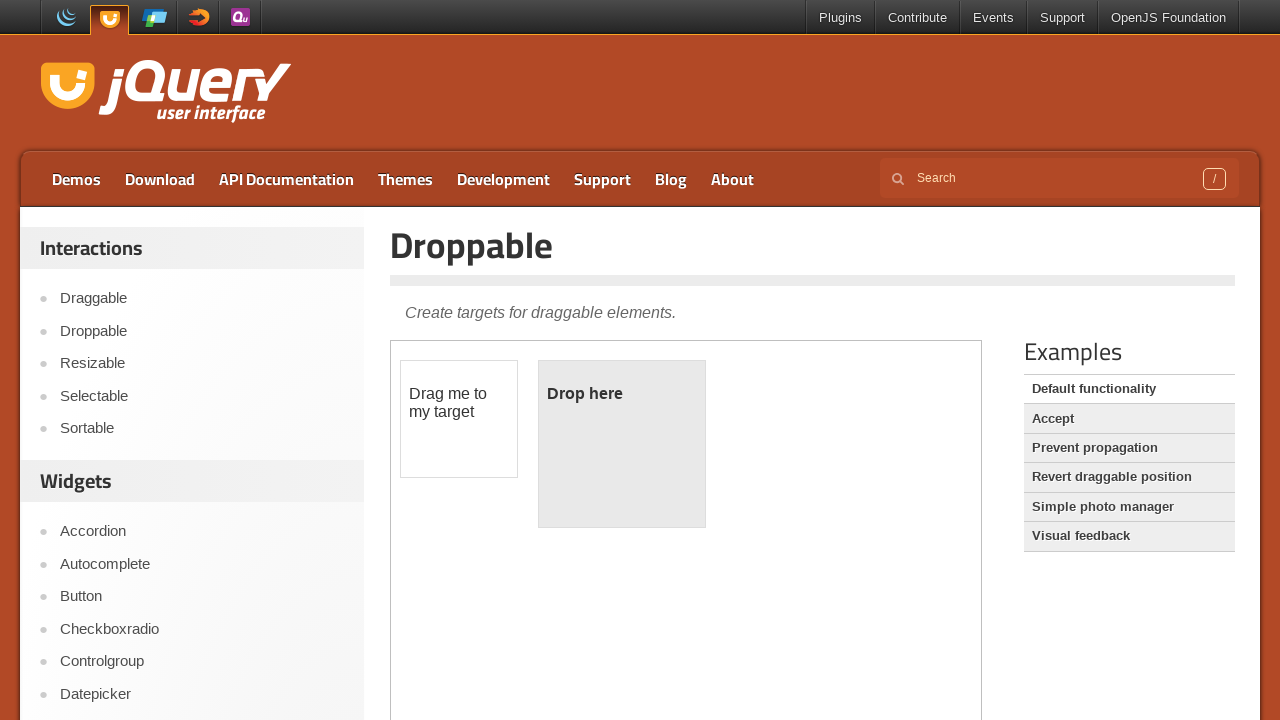

Located droppable target element within iframe
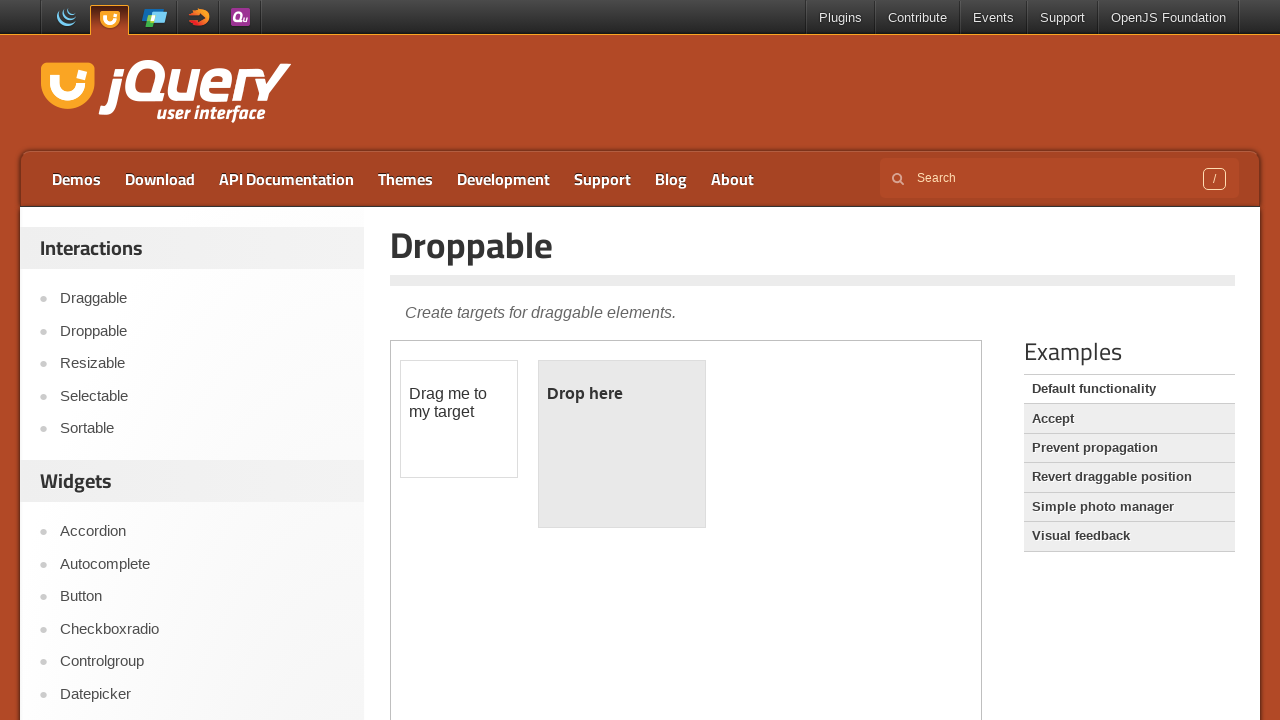

Dragged element onto droppable target area at (622, 444)
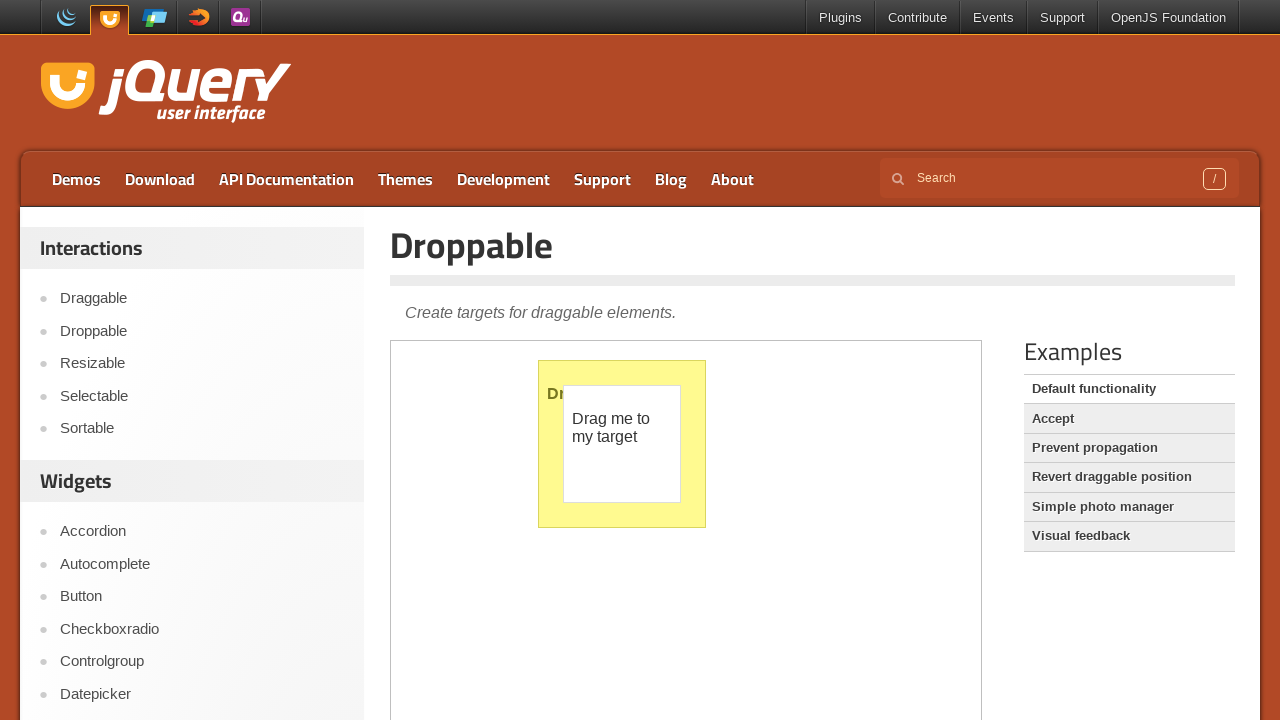

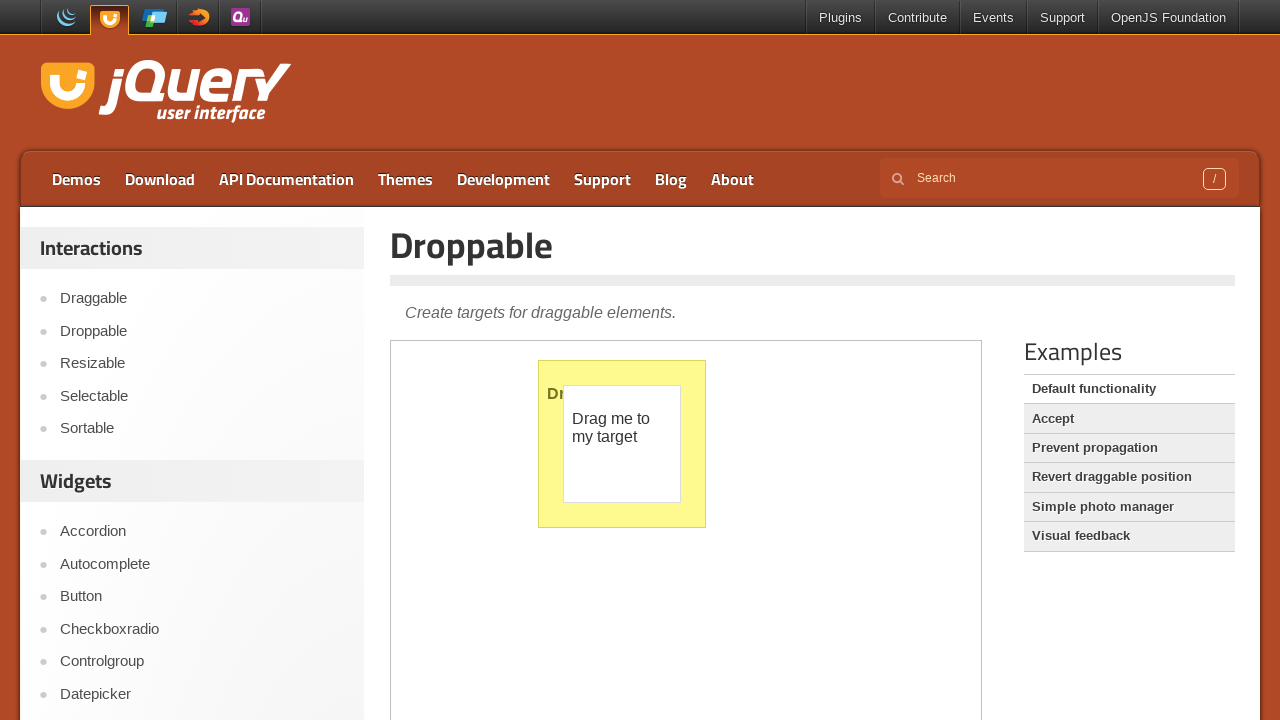